Tests interaction with W3Schools tryit editor by switching to iframe, clicking a link inside the frame, then switching back to click the Run button

Starting URL: https://www.w3schools.com/html/tryit.asp?filename=tryhtml_attributes_link

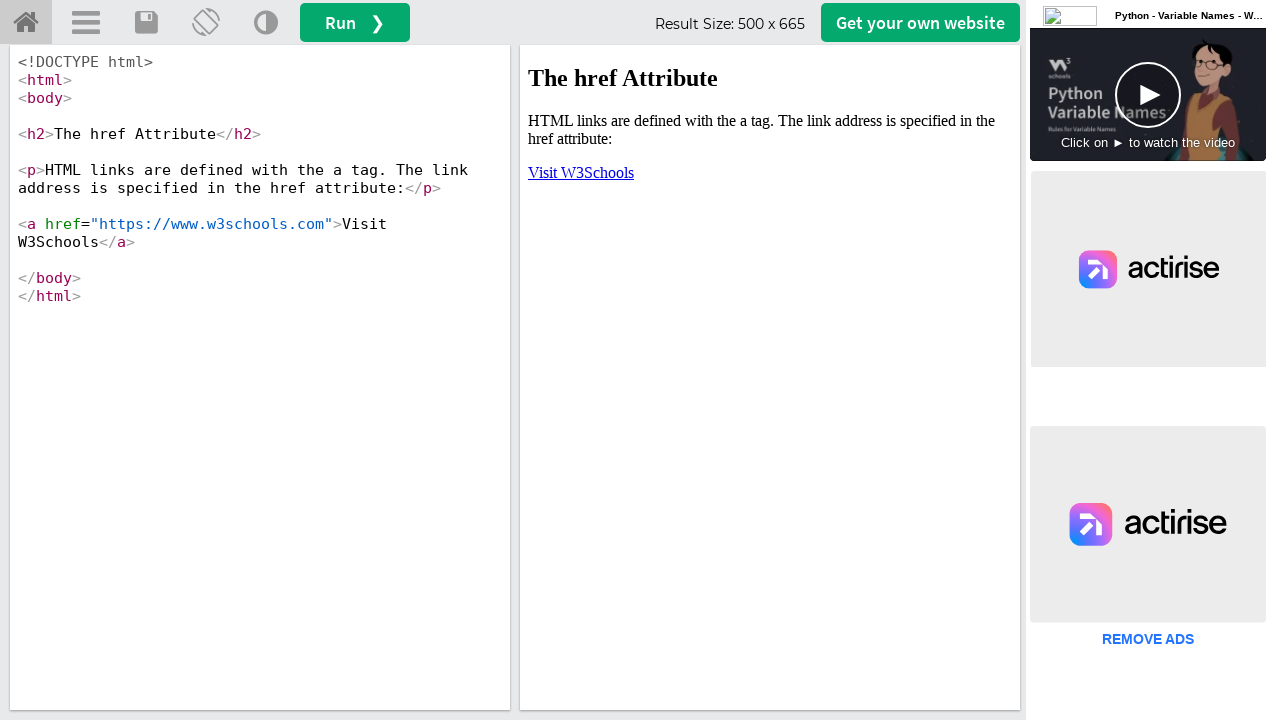

Located the iframeResult frame
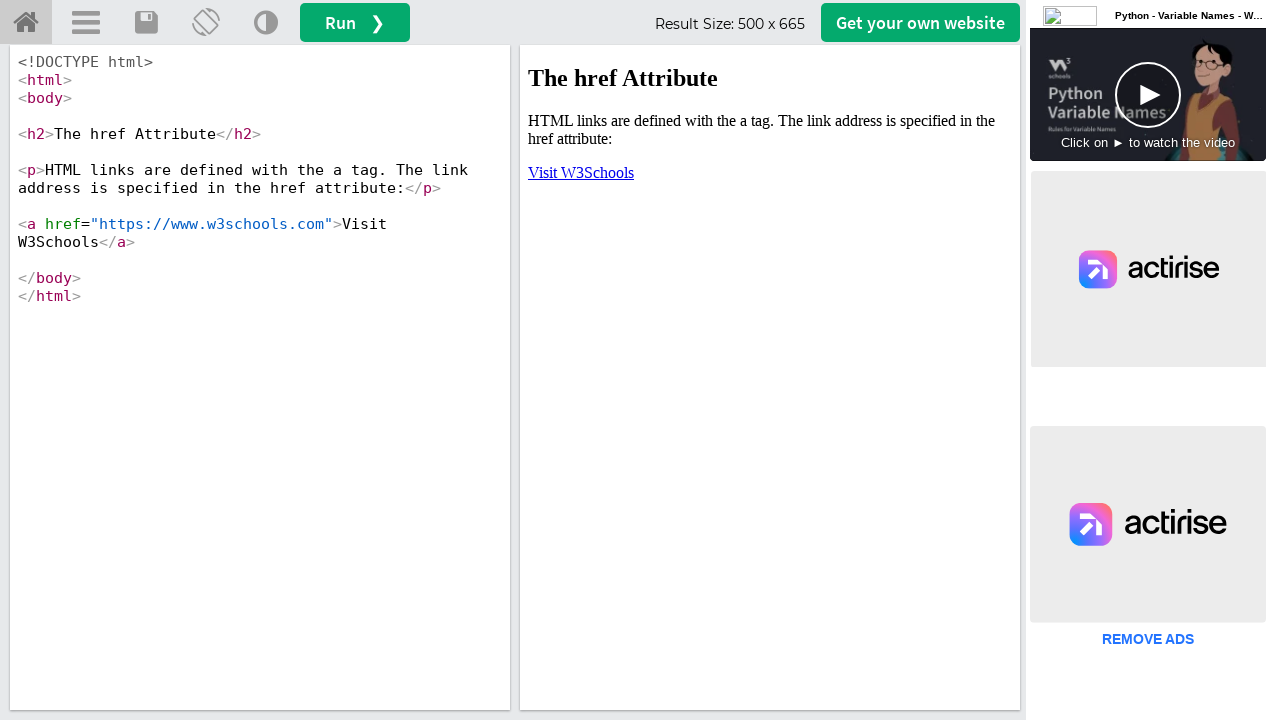

Clicked the 'Visit W3Schools' link inside the iframe at (581, 172) on #iframeResult >> internal:control=enter-frame >> xpath=//a[text()='Visit W3Schoo
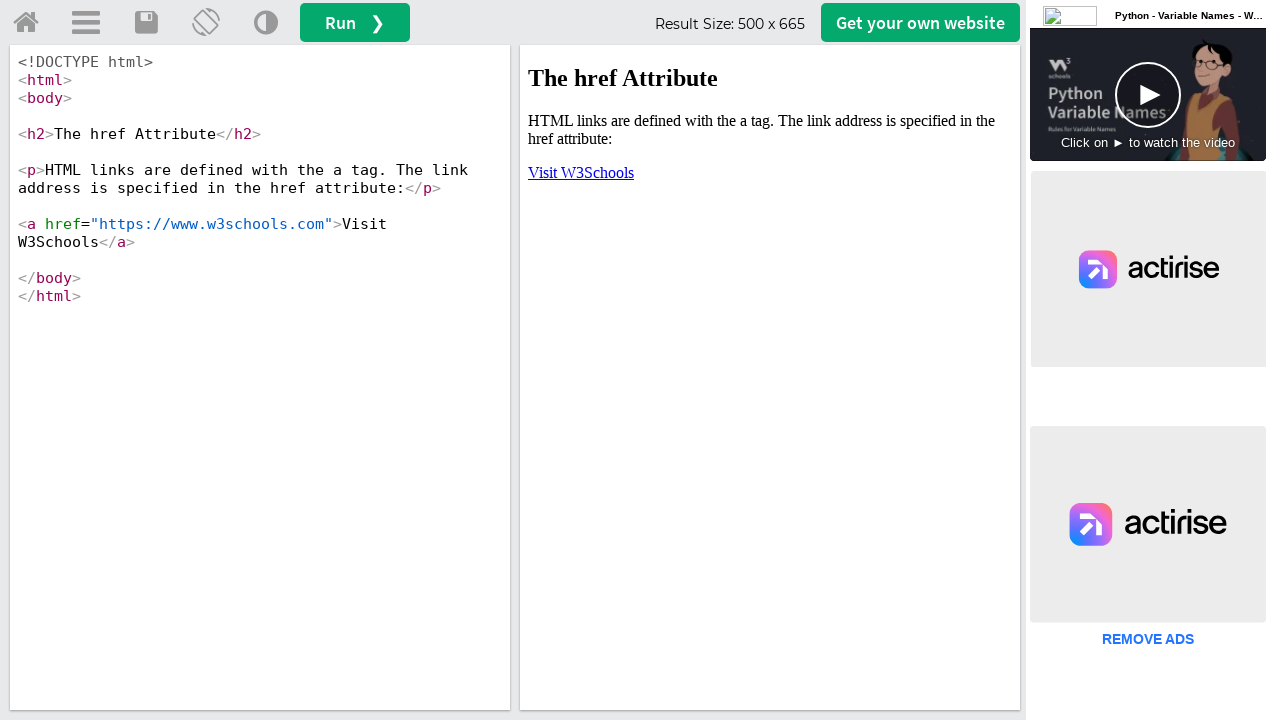

Clicked the Run button to execute the HTML code at (355, 22) on #runbtn
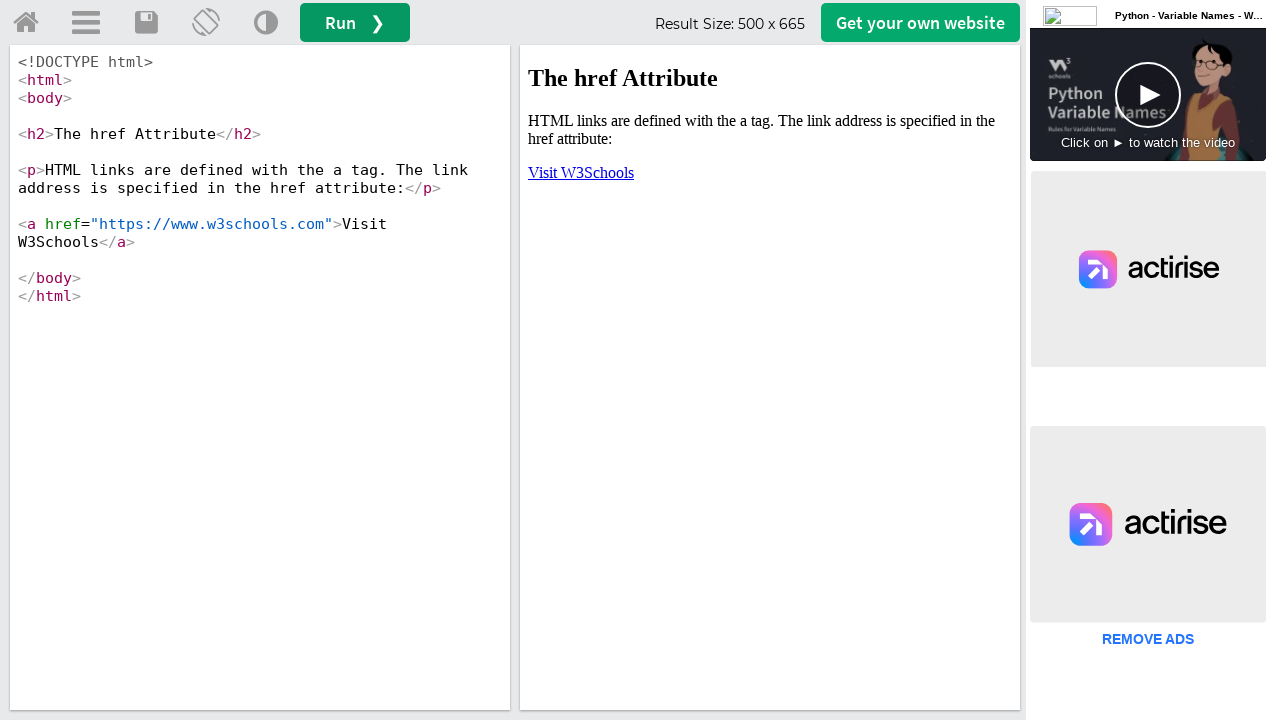

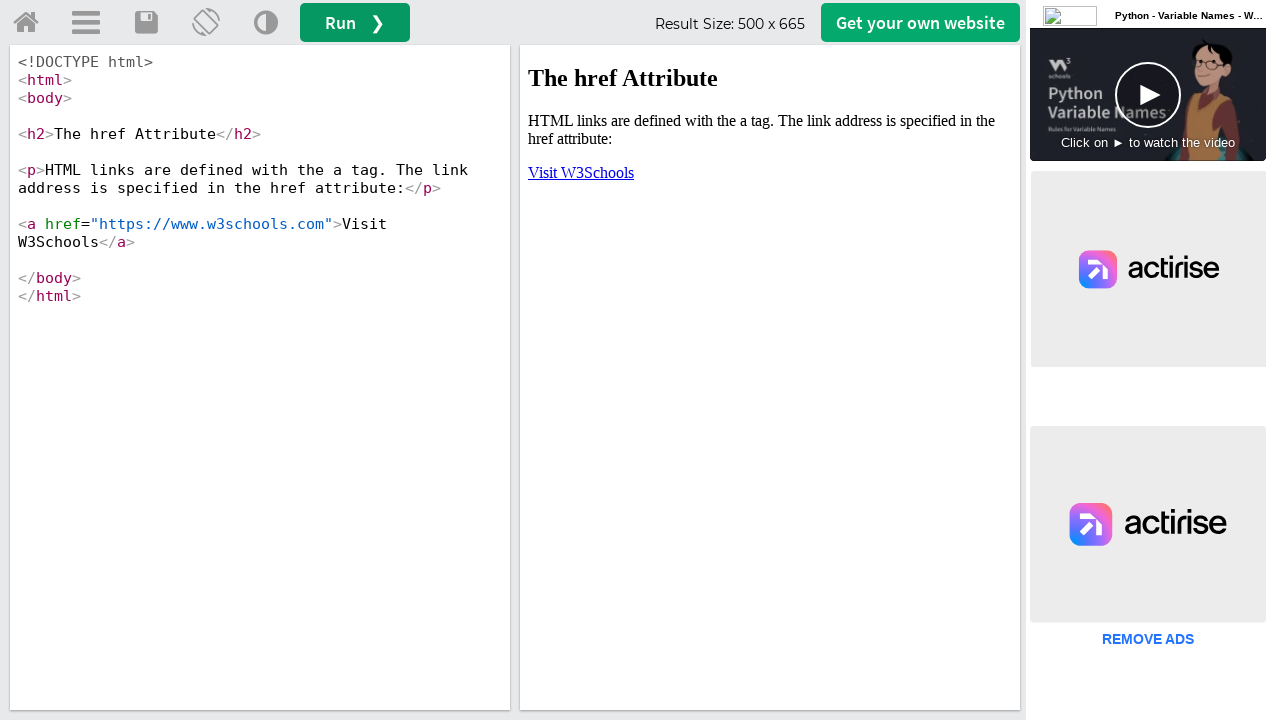